Tests checkbox functionality by selecting all day-of-week checkboxes on the page and then clearing them all by unchecking any that are selected.

Starting URL: https://testautomationpractice.blogspot.com/

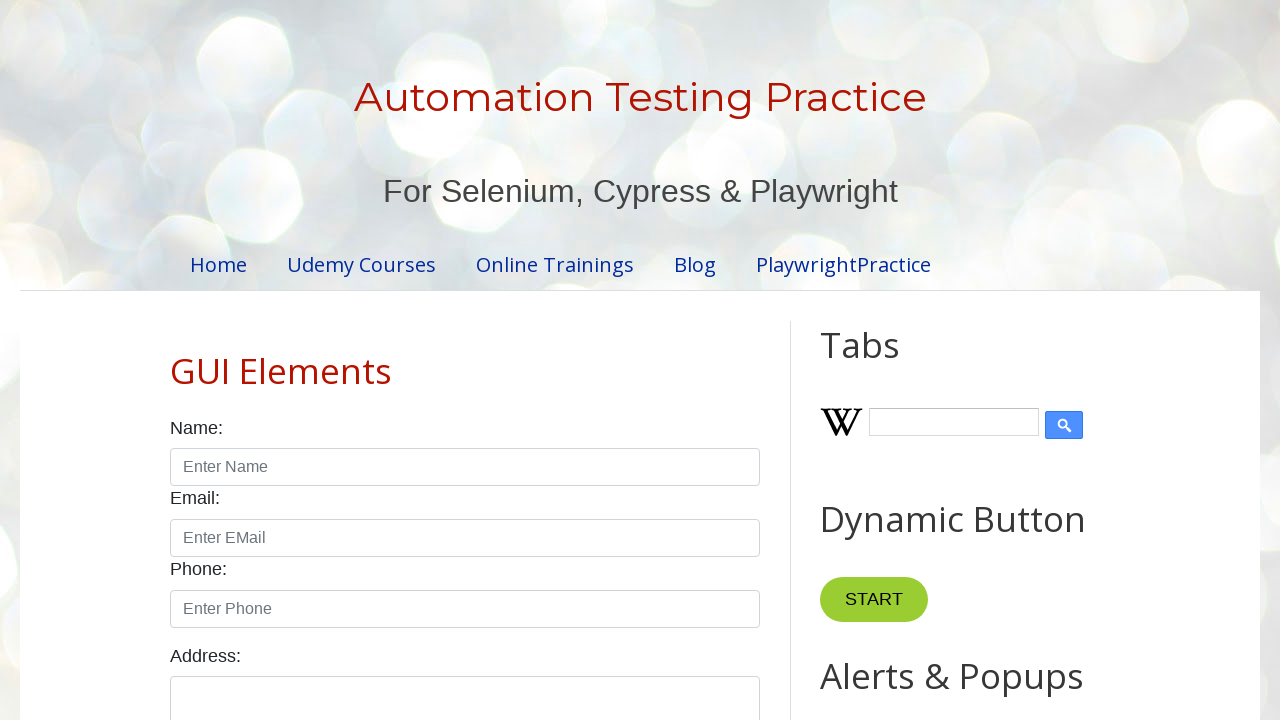

Waited for day-of-week checkboxes to be present
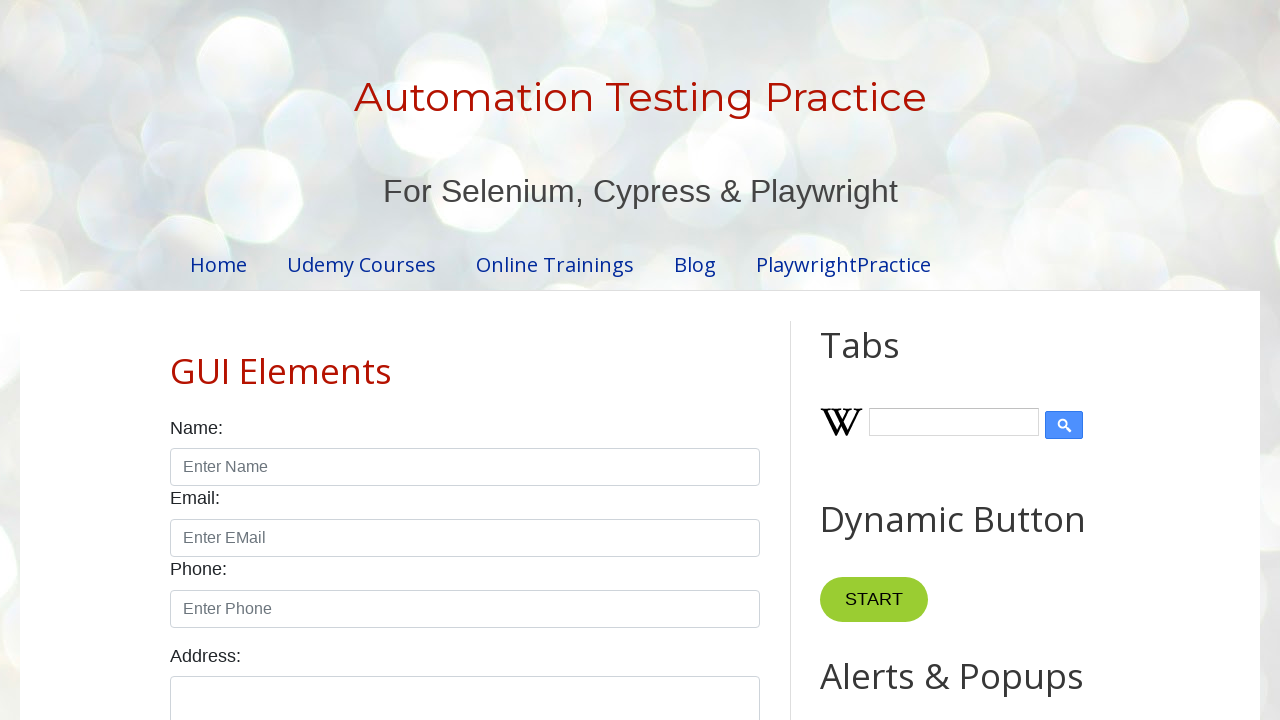

Located 7 day-of-week checkboxes
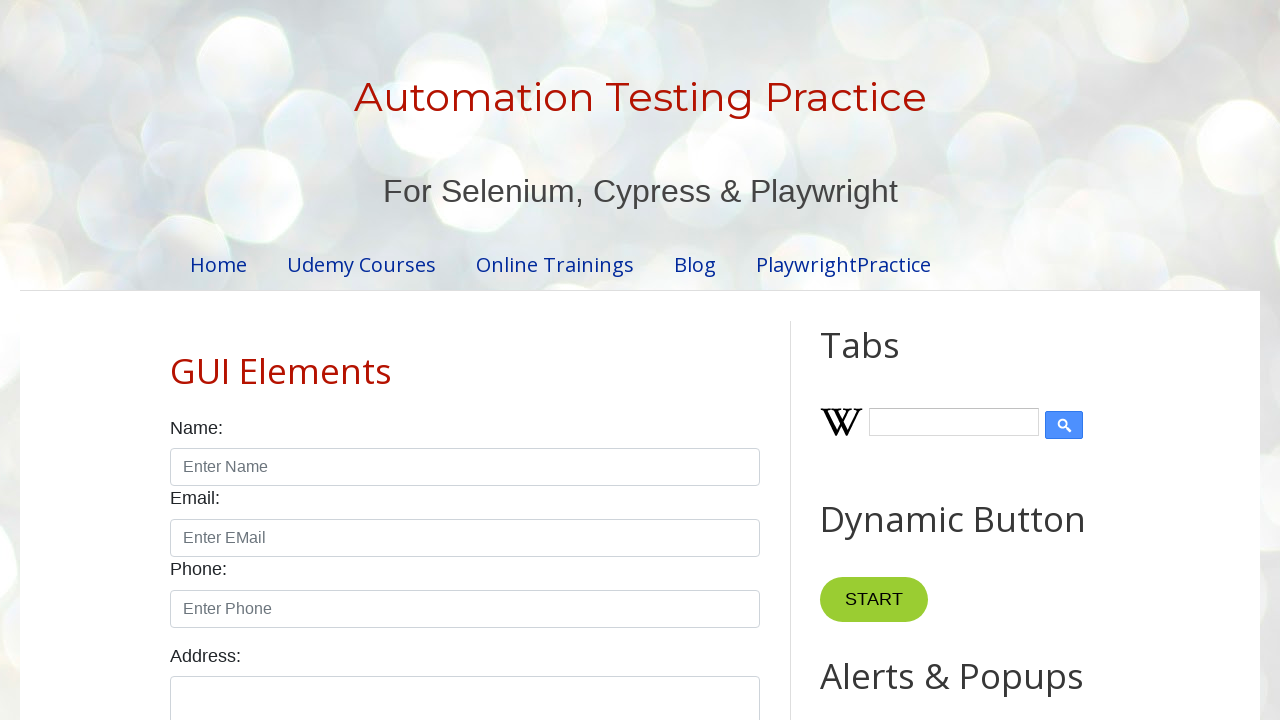

Clicked checkbox 1 of 7 to select it at (176, 360) on input[type='checkbox'][id*='day'] >> nth=0
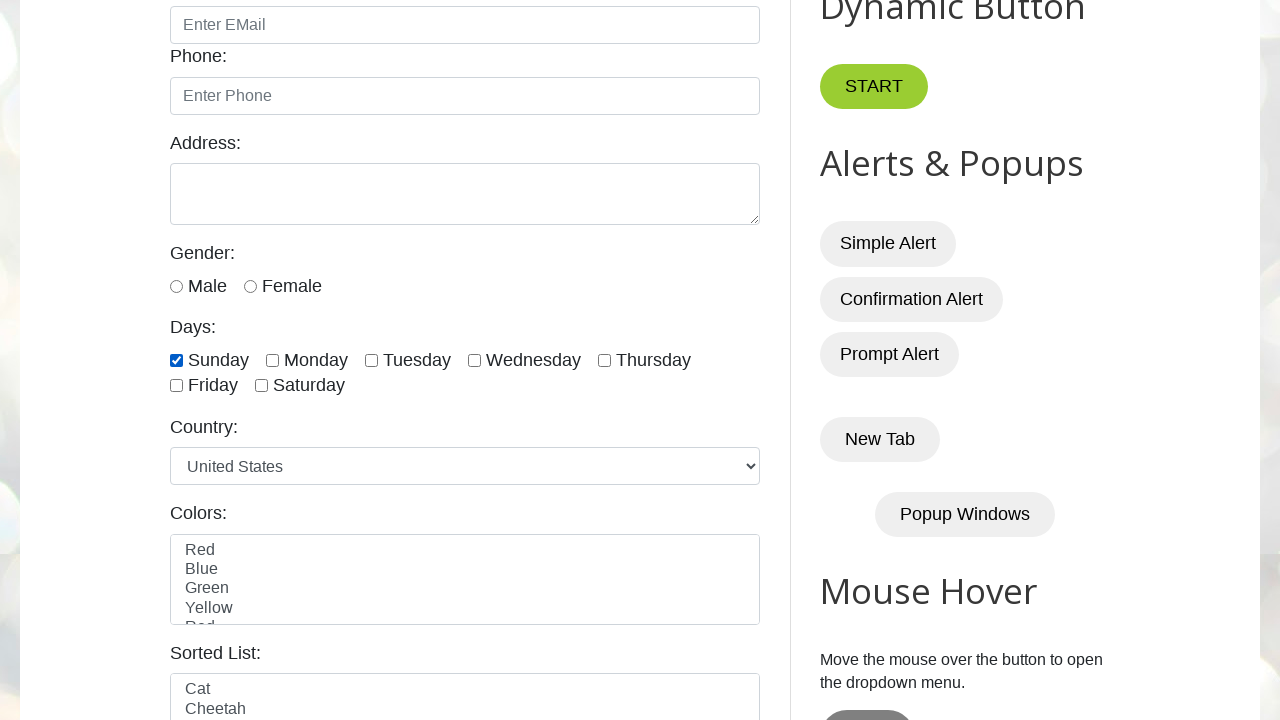

Clicked checkbox 2 of 7 to select it at (272, 360) on input[type='checkbox'][id*='day'] >> nth=1
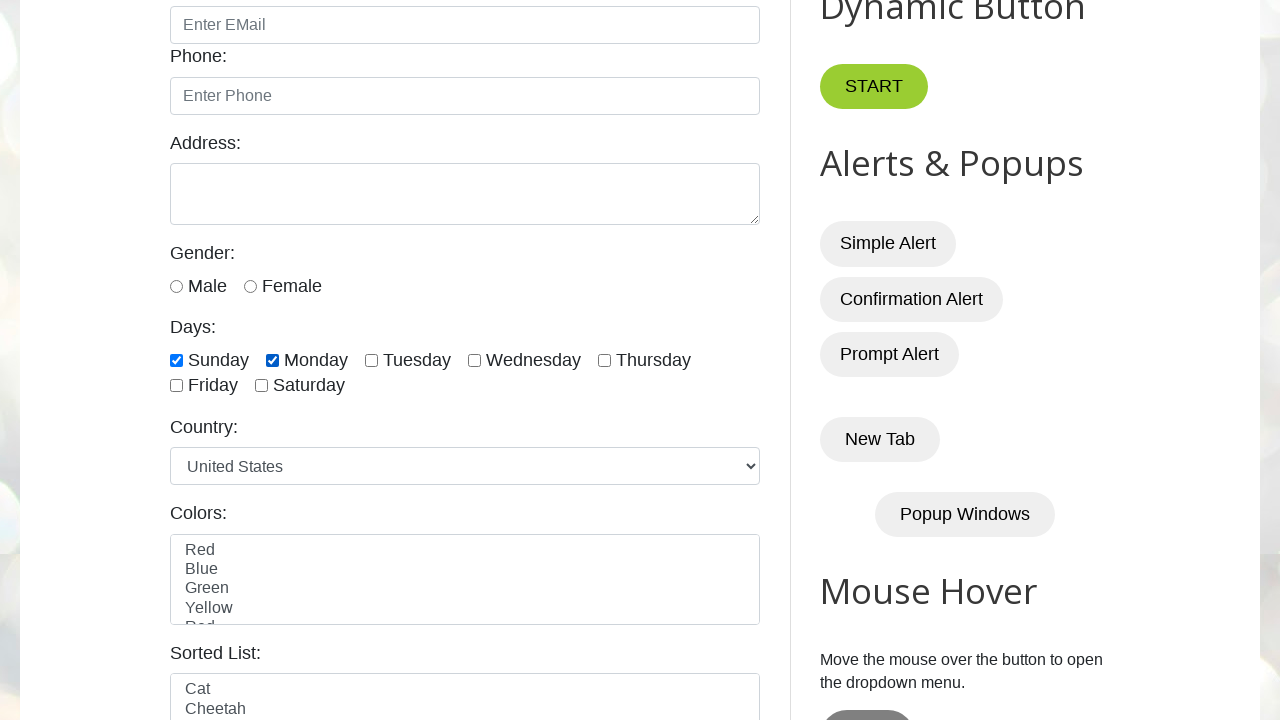

Clicked checkbox 3 of 7 to select it at (372, 360) on input[type='checkbox'][id*='day'] >> nth=2
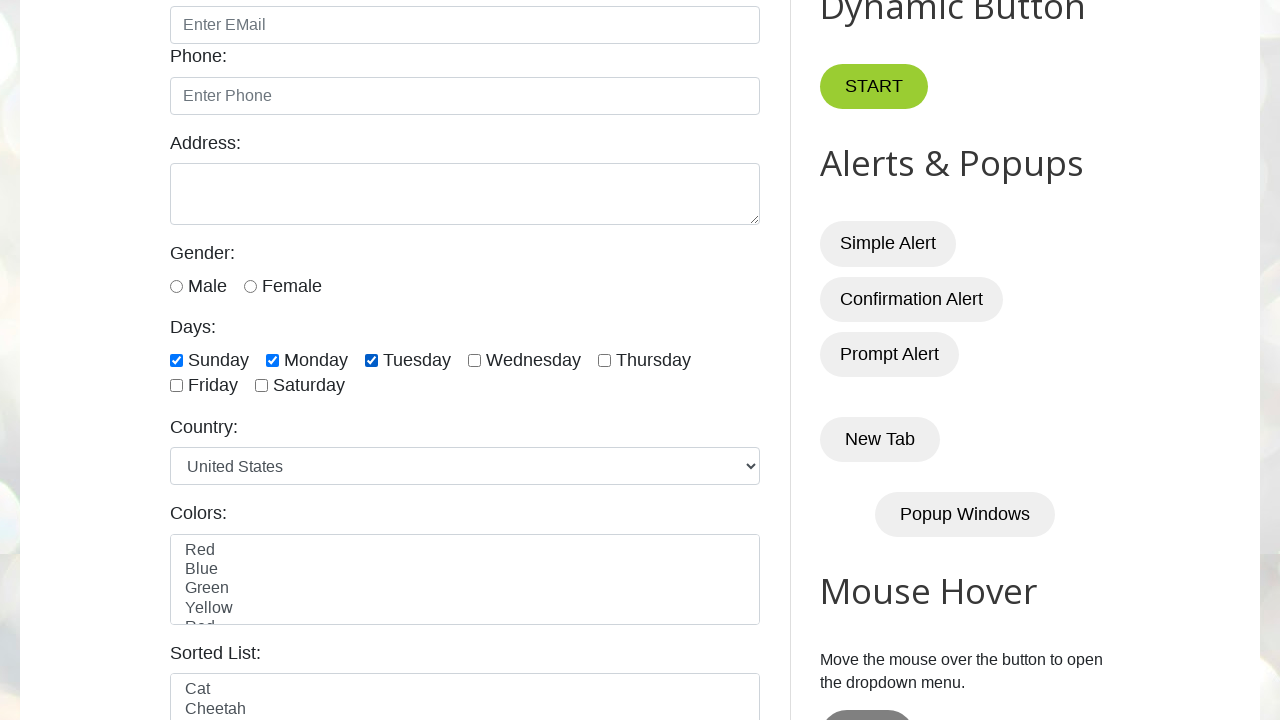

Clicked checkbox 4 of 7 to select it at (474, 360) on input[type='checkbox'][id*='day'] >> nth=3
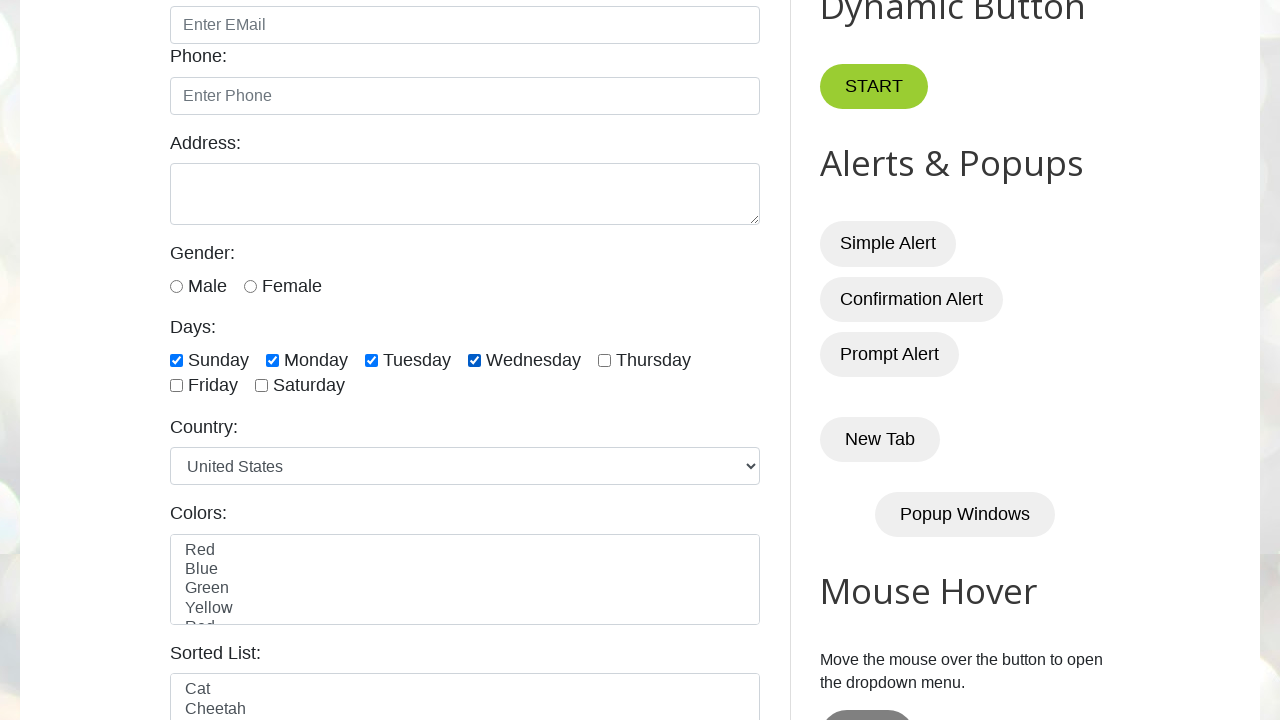

Clicked checkbox 5 of 7 to select it at (604, 360) on input[type='checkbox'][id*='day'] >> nth=4
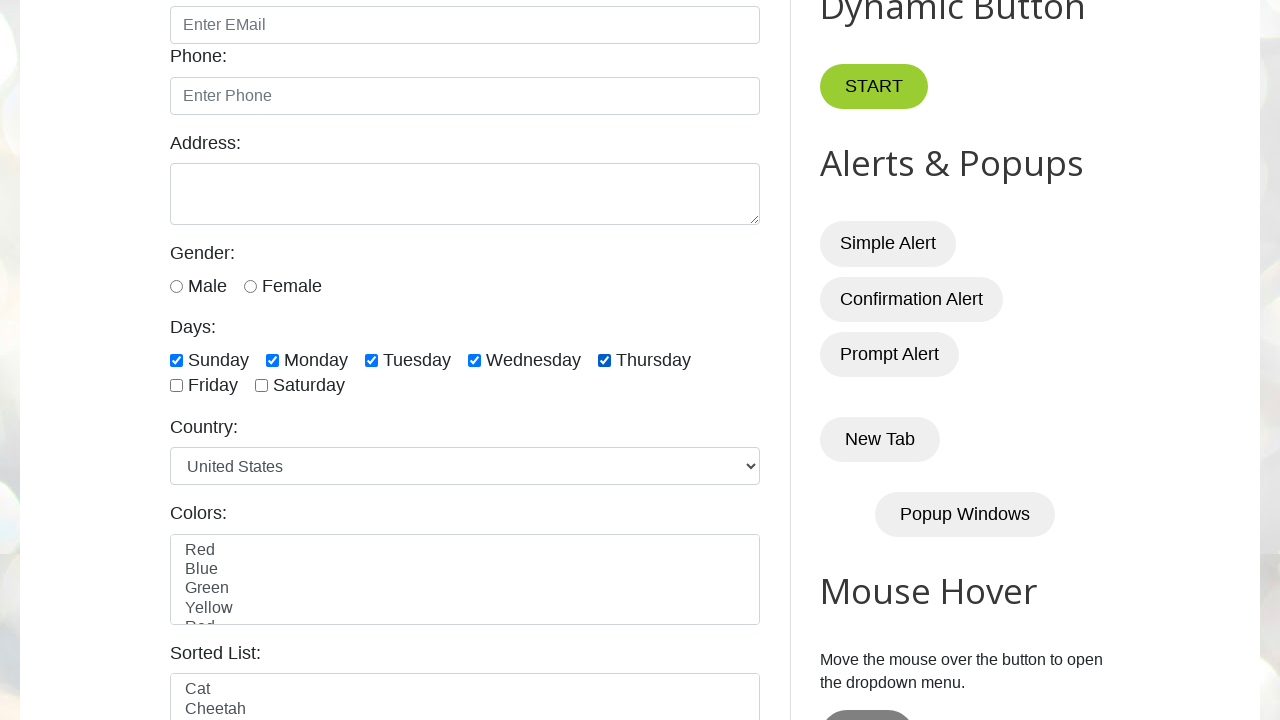

Clicked checkbox 6 of 7 to select it at (176, 386) on input[type='checkbox'][id*='day'] >> nth=5
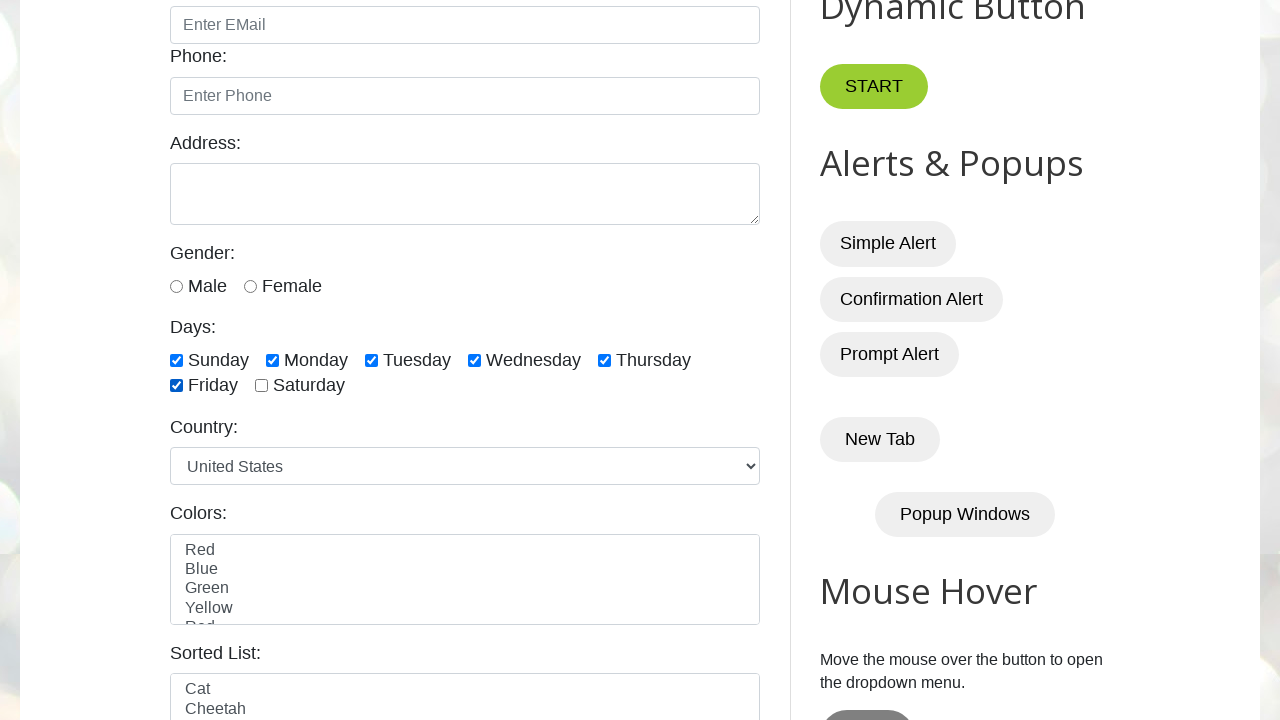

Clicked checkbox 7 of 7 to select it at (262, 386) on input[type='checkbox'][id*='day'] >> nth=6
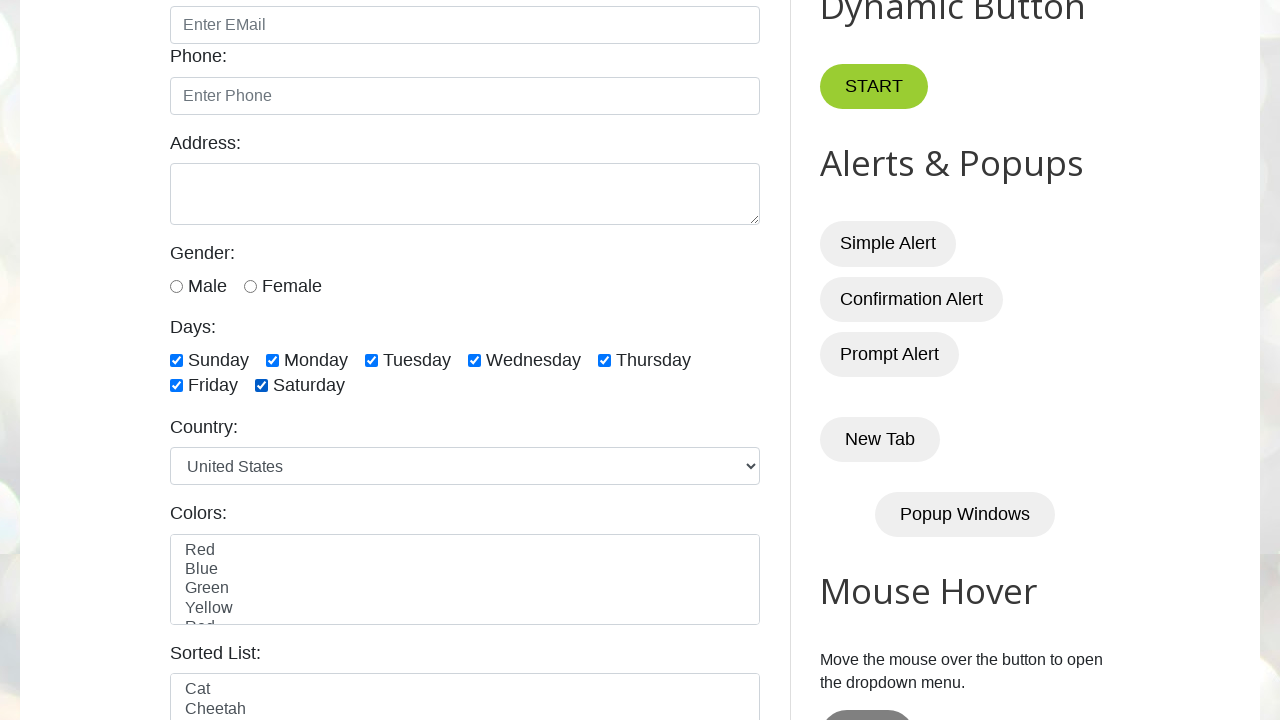

Waited 2 seconds to observe checkbox selections
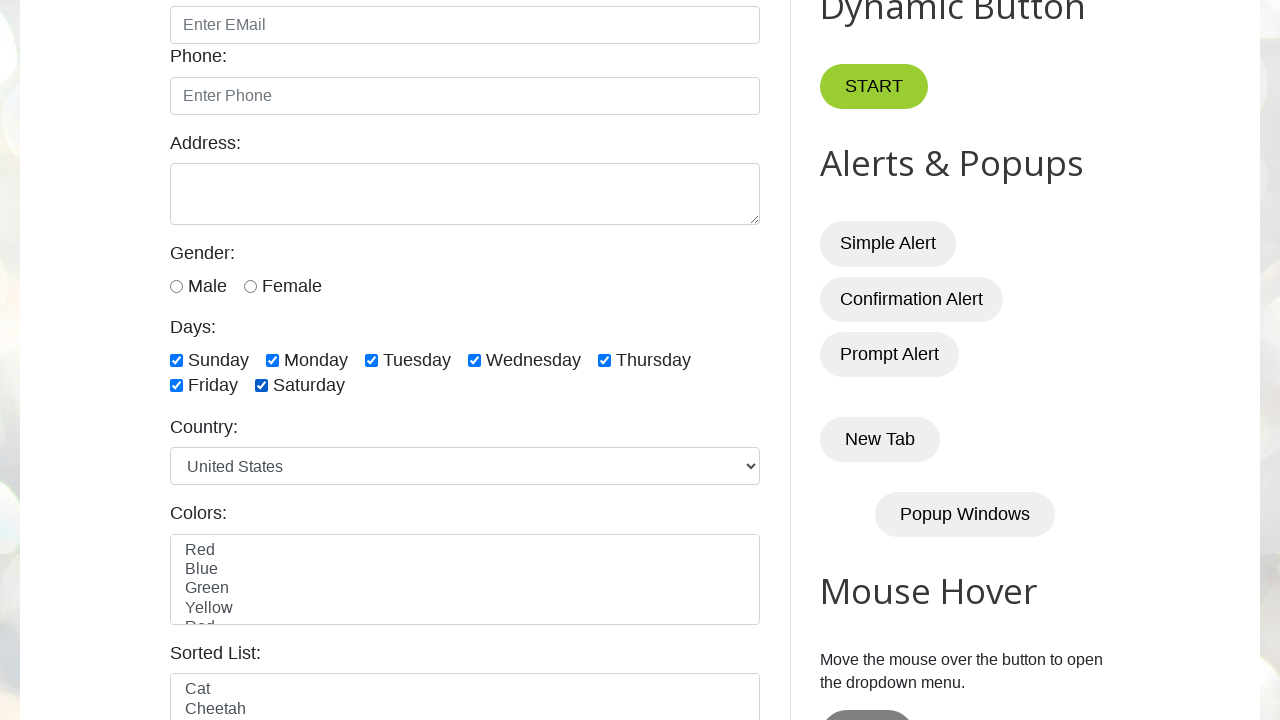

Unchecked checkbox 1 of 7 at (176, 360) on input[type='checkbox'][id*='day'] >> nth=0
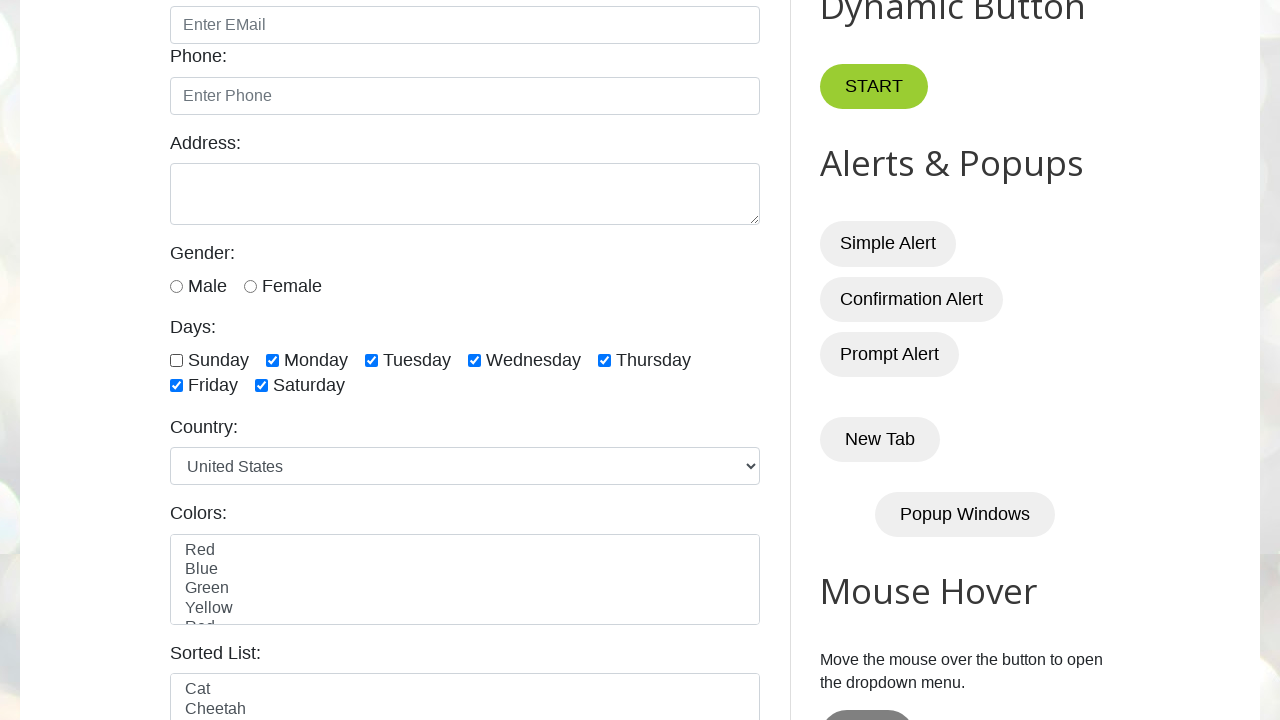

Unchecked checkbox 2 of 7 at (272, 360) on input[type='checkbox'][id*='day'] >> nth=1
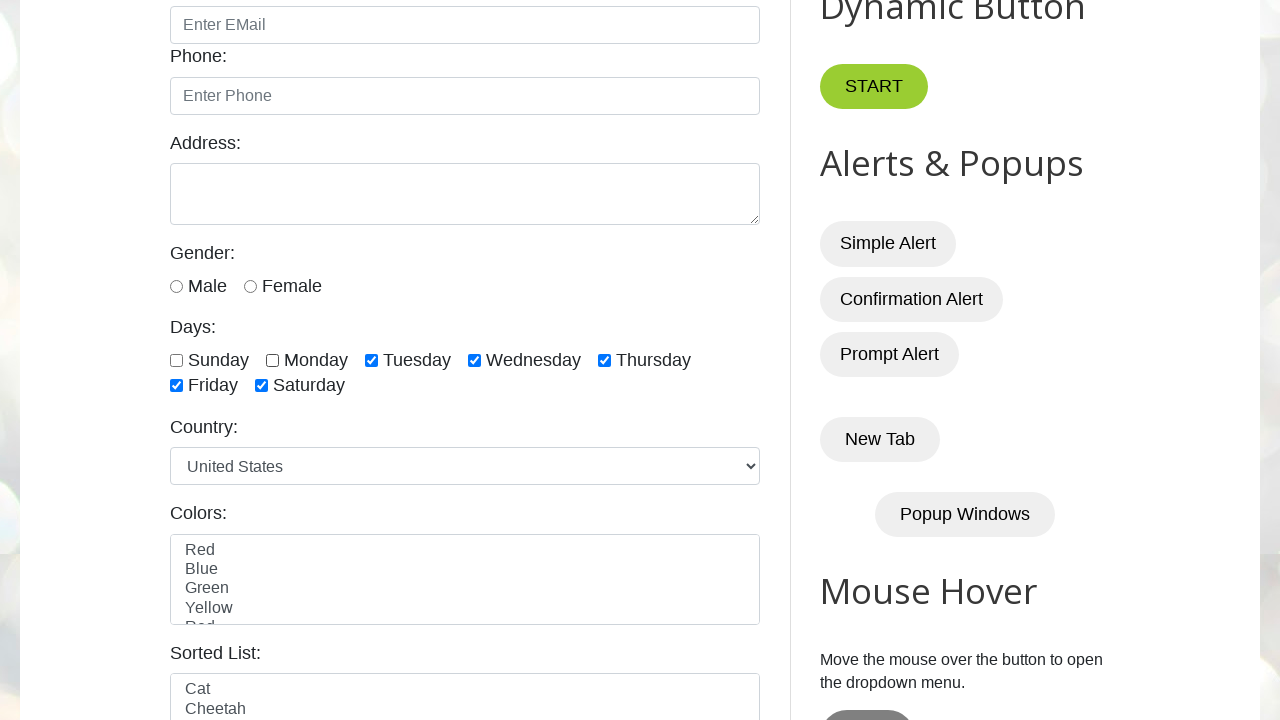

Unchecked checkbox 3 of 7 at (372, 360) on input[type='checkbox'][id*='day'] >> nth=2
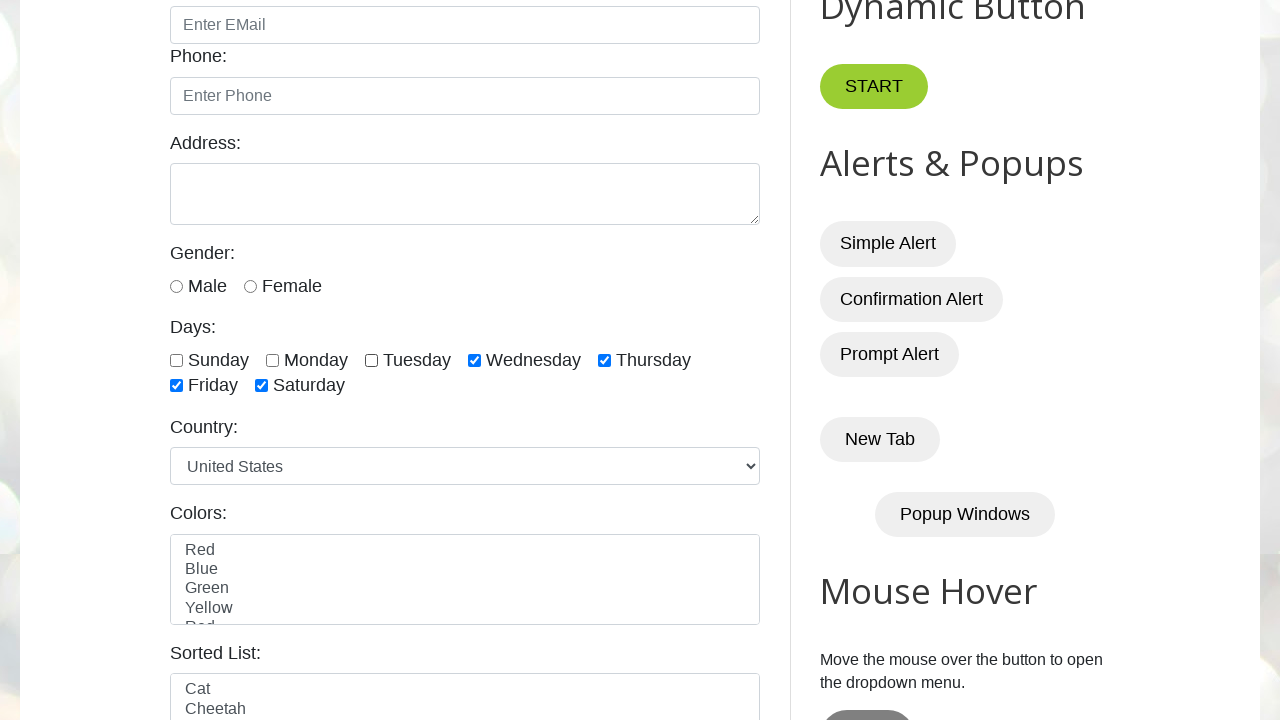

Unchecked checkbox 4 of 7 at (474, 360) on input[type='checkbox'][id*='day'] >> nth=3
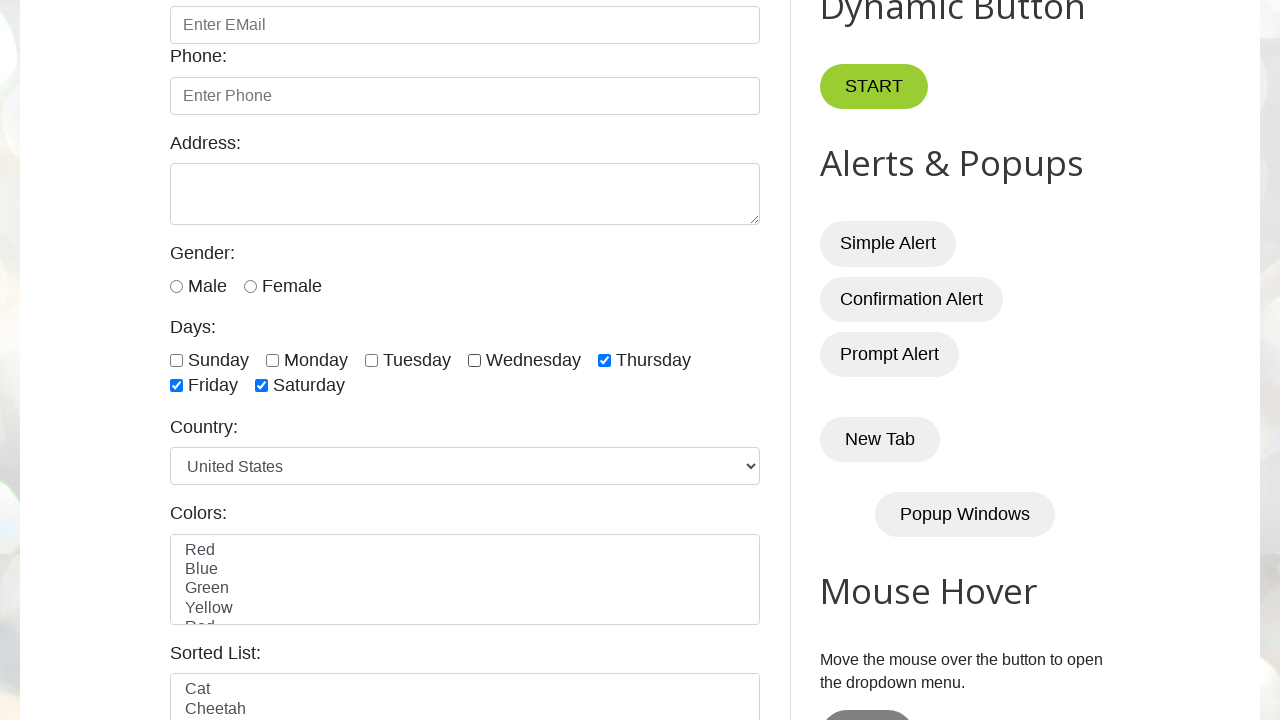

Unchecked checkbox 5 of 7 at (604, 360) on input[type='checkbox'][id*='day'] >> nth=4
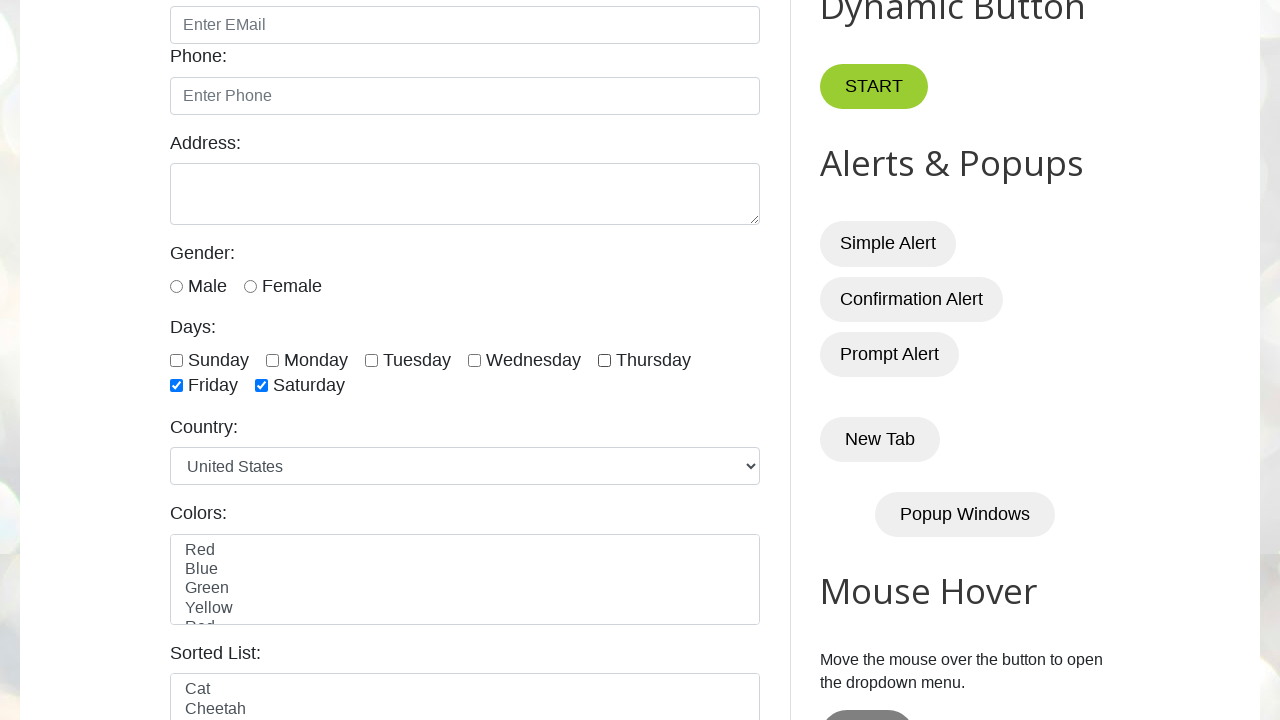

Unchecked checkbox 6 of 7 at (176, 386) on input[type='checkbox'][id*='day'] >> nth=5
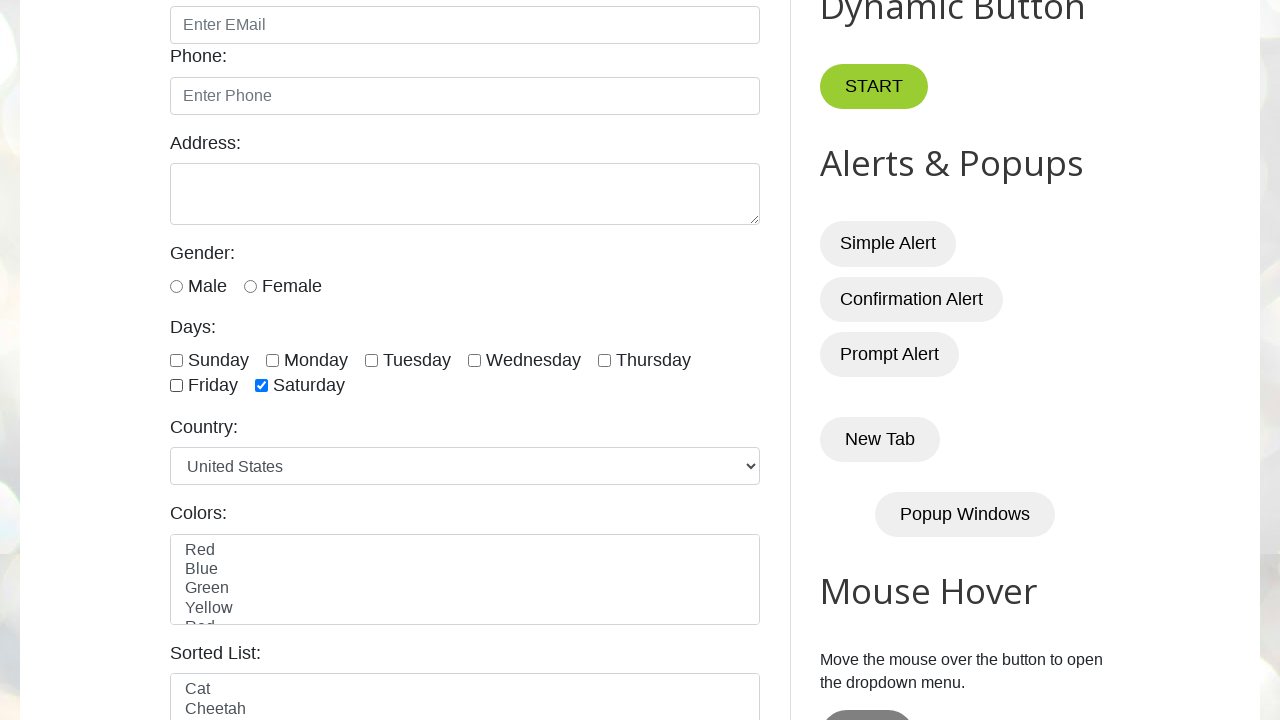

Unchecked checkbox 7 of 7 at (262, 386) on input[type='checkbox'][id*='day'] >> nth=6
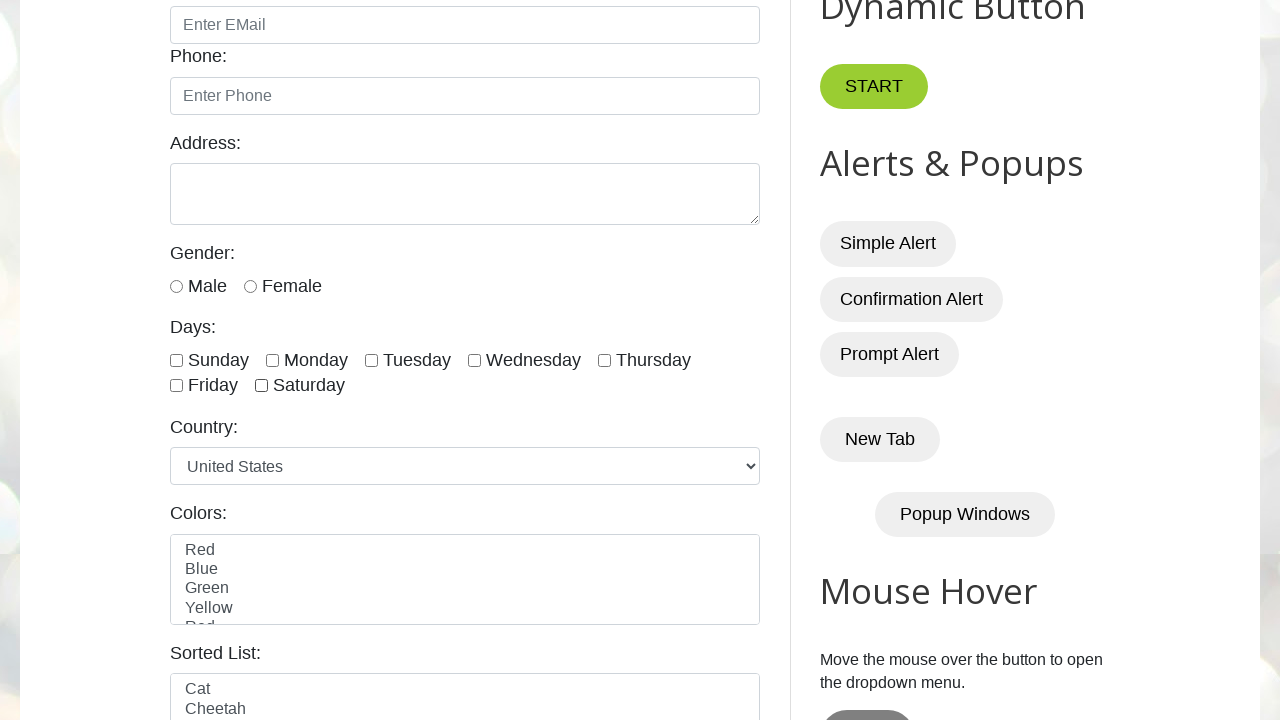

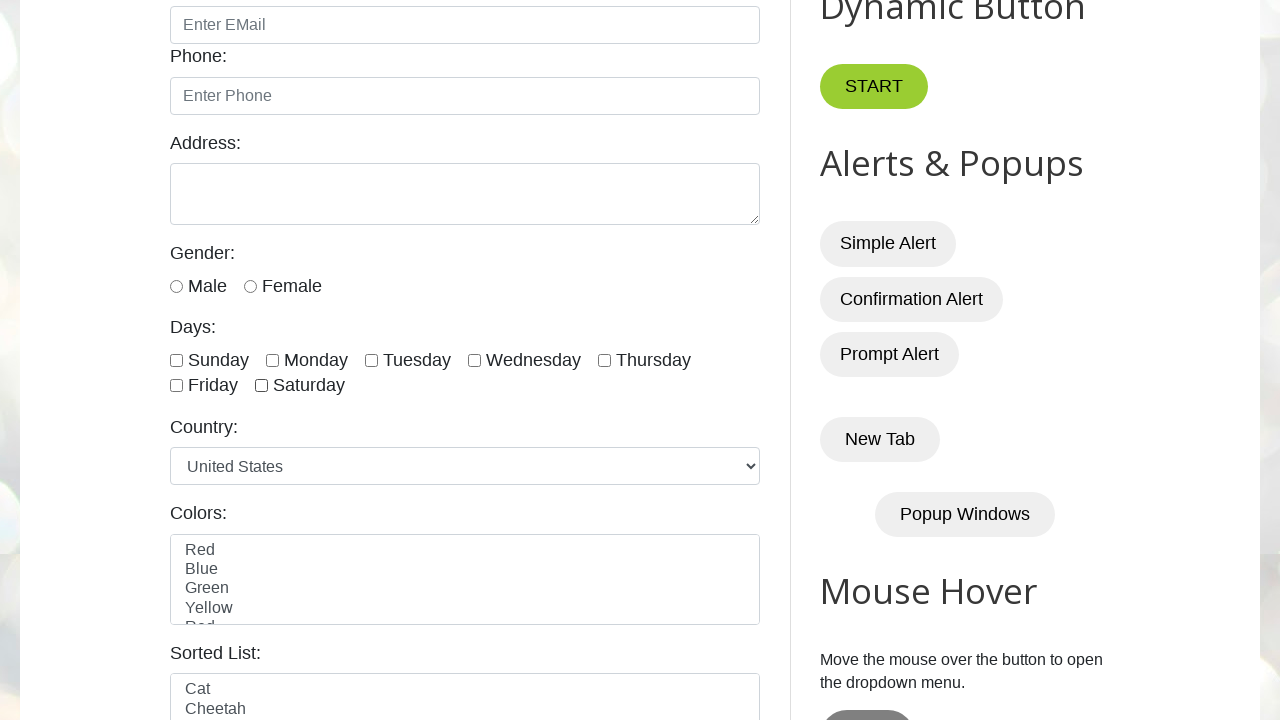